Interacts with an EMI calculator chart by scrolling to it and hovering over chart elements to trigger tooltip displays

Starting URL: https://emicalculator.net/

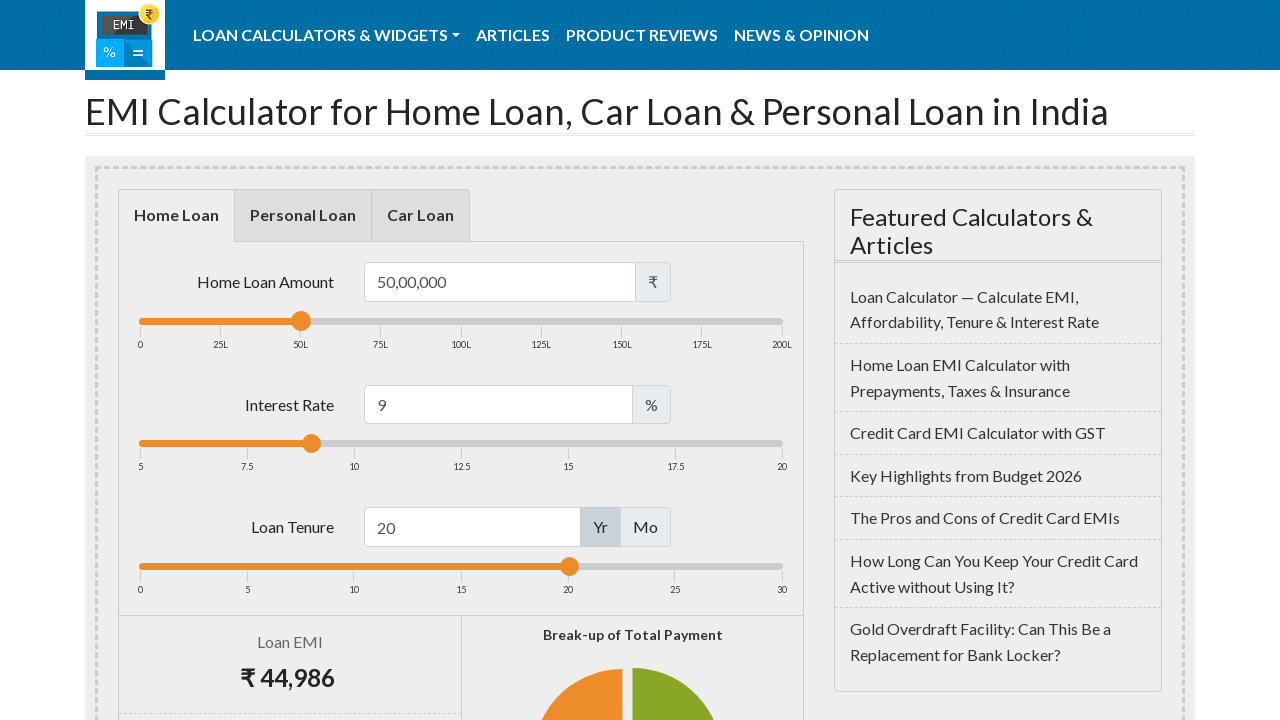

Scrolled down 1000px to view the EMI calculator chart
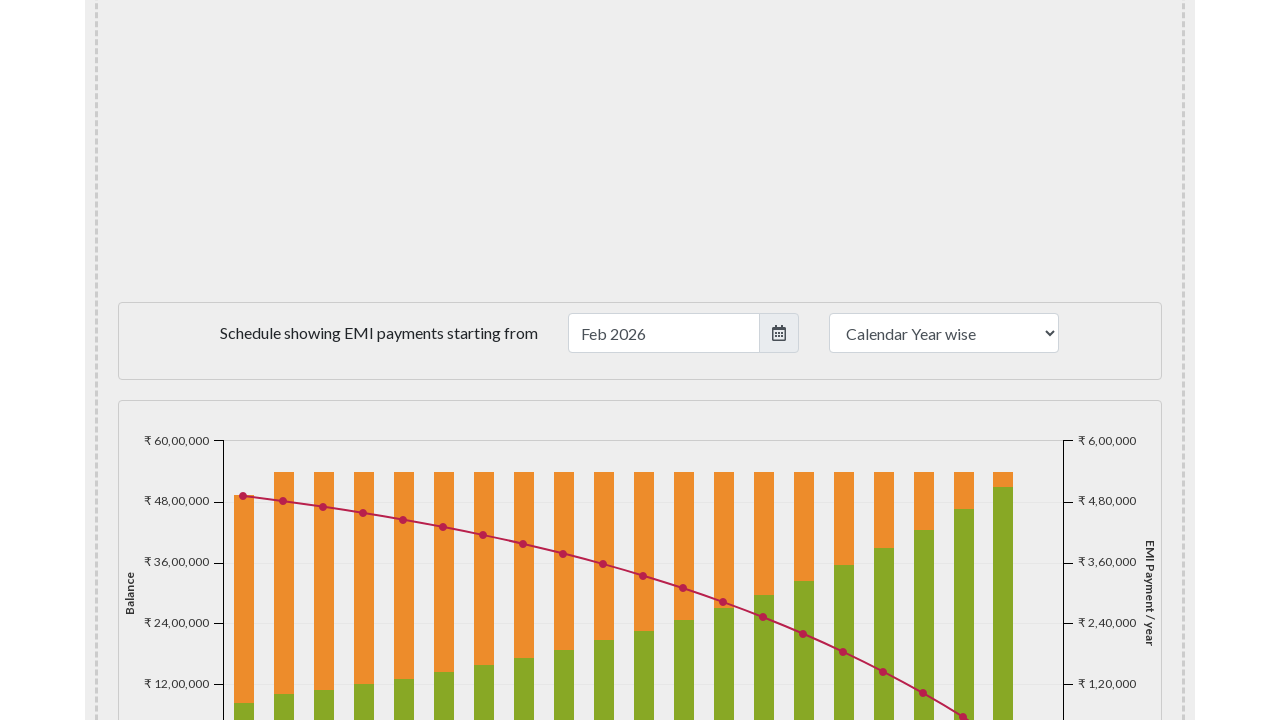

Located 42 chart bar elements using SVG XPath
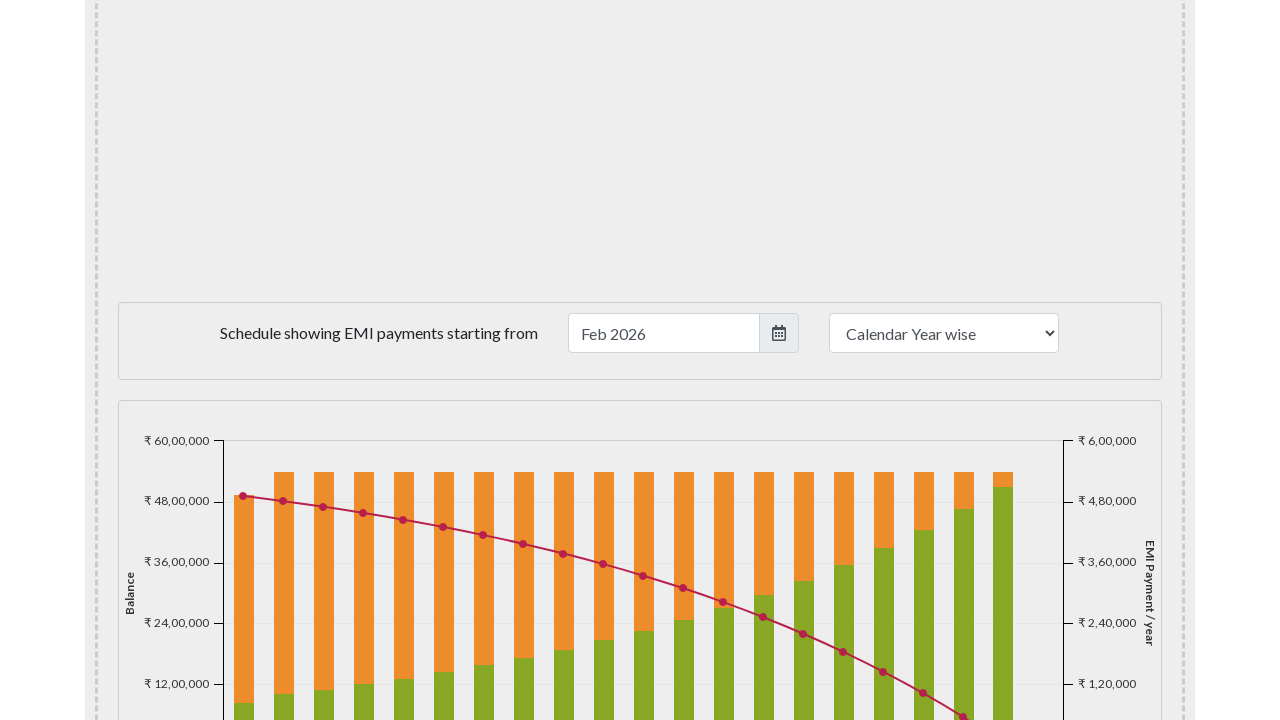

Hovered over chart element 1 to trigger tooltip at (244, 599) on xpath=//*[name()='svg']//*[name()='g' and @class='highcharts-series-group']//*[n
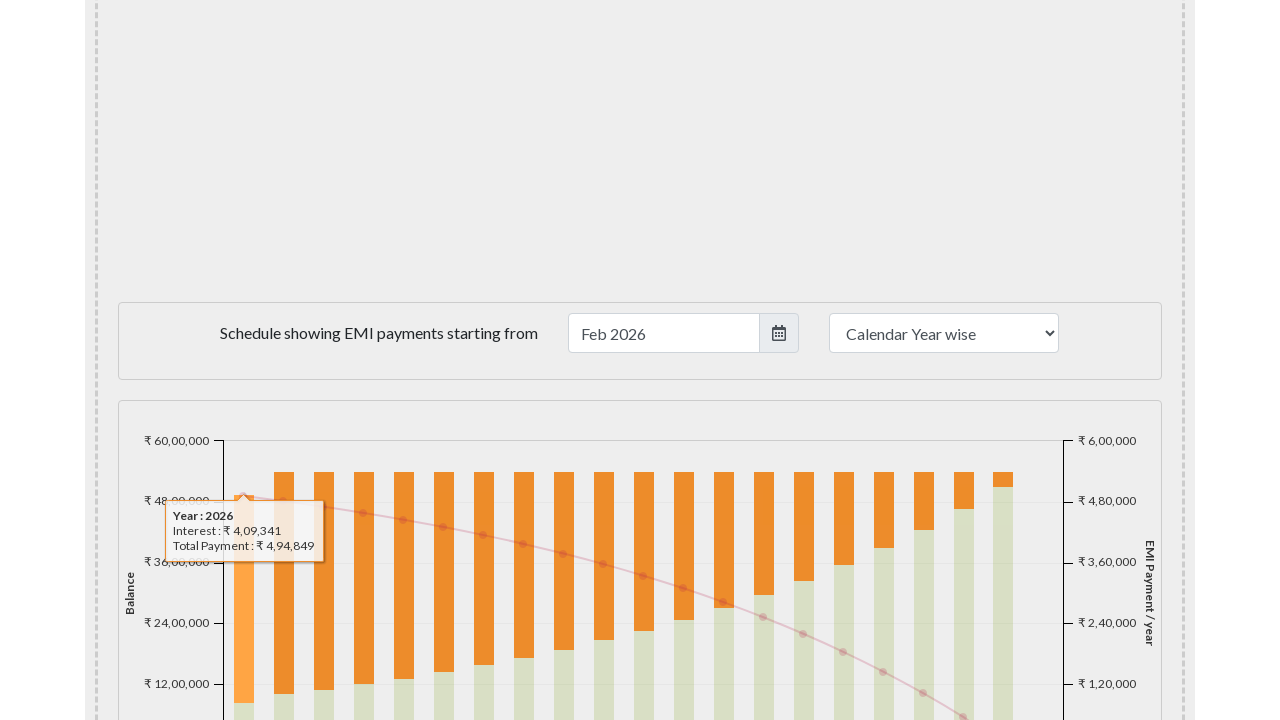

Waited 500ms for tooltip to appear on element 1
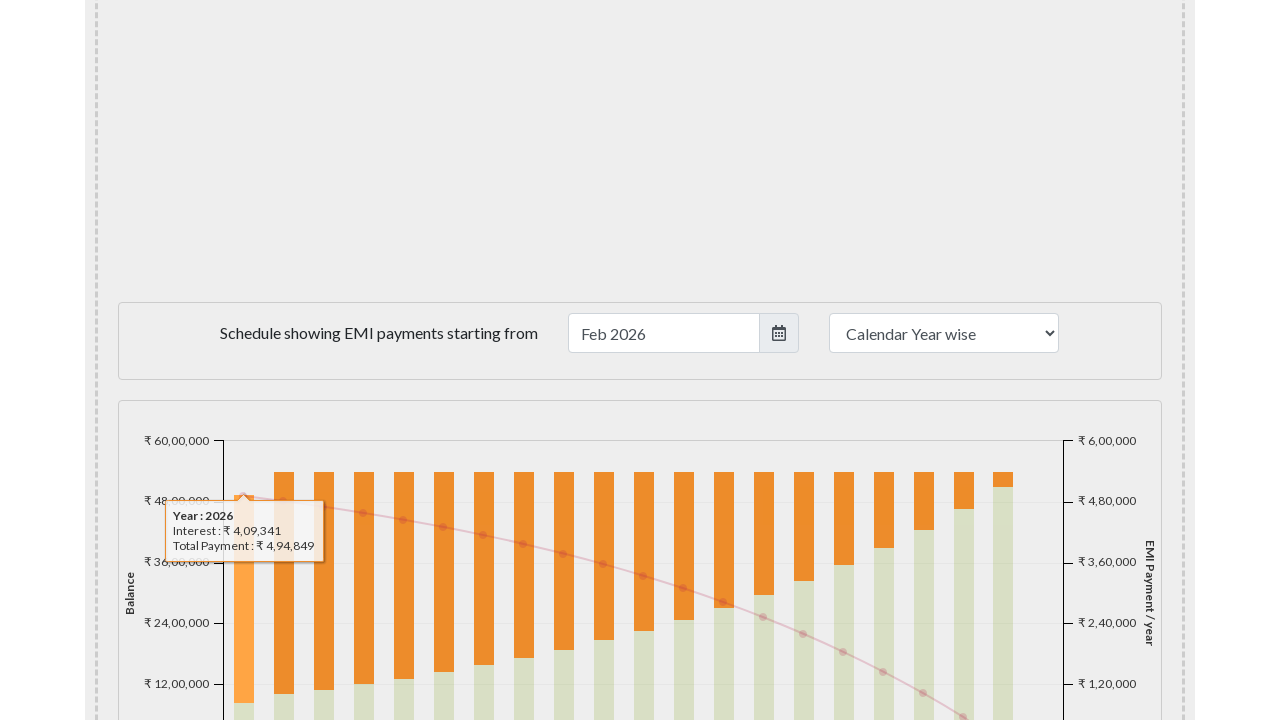

Hovered over chart element 2 to trigger tooltip at (284, 583) on xpath=//*[name()='svg']//*[name()='g' and @class='highcharts-series-group']//*[n
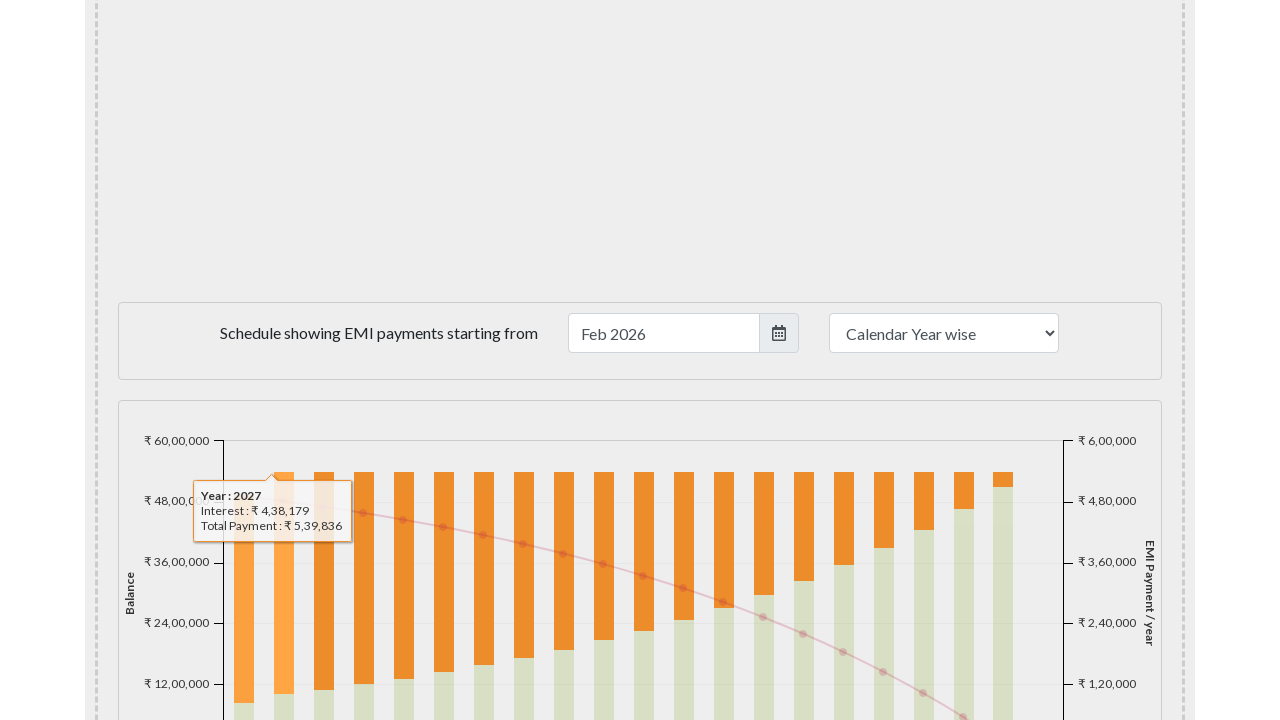

Waited 500ms for tooltip to appear on element 2
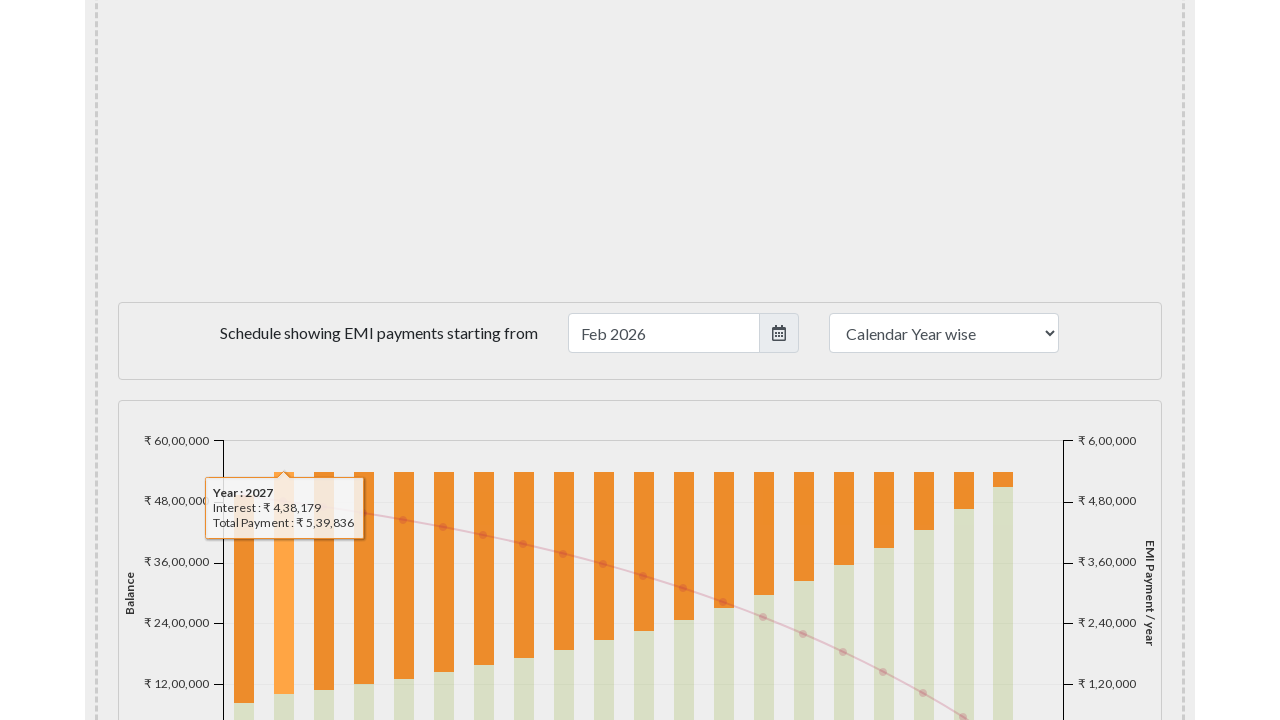

Hovered over chart element 3 to trigger tooltip at (324, 581) on xpath=//*[name()='svg']//*[name()='g' and @class='highcharts-series-group']//*[n
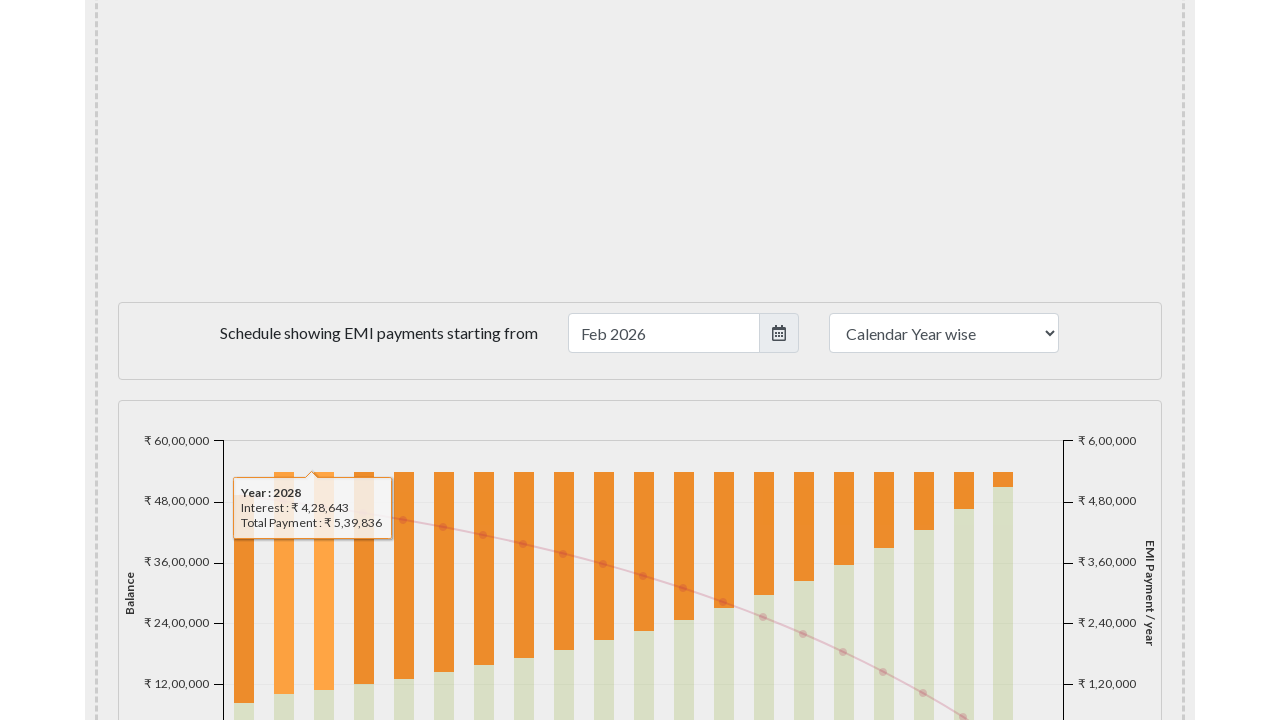

Waited 500ms for tooltip to appear on element 3
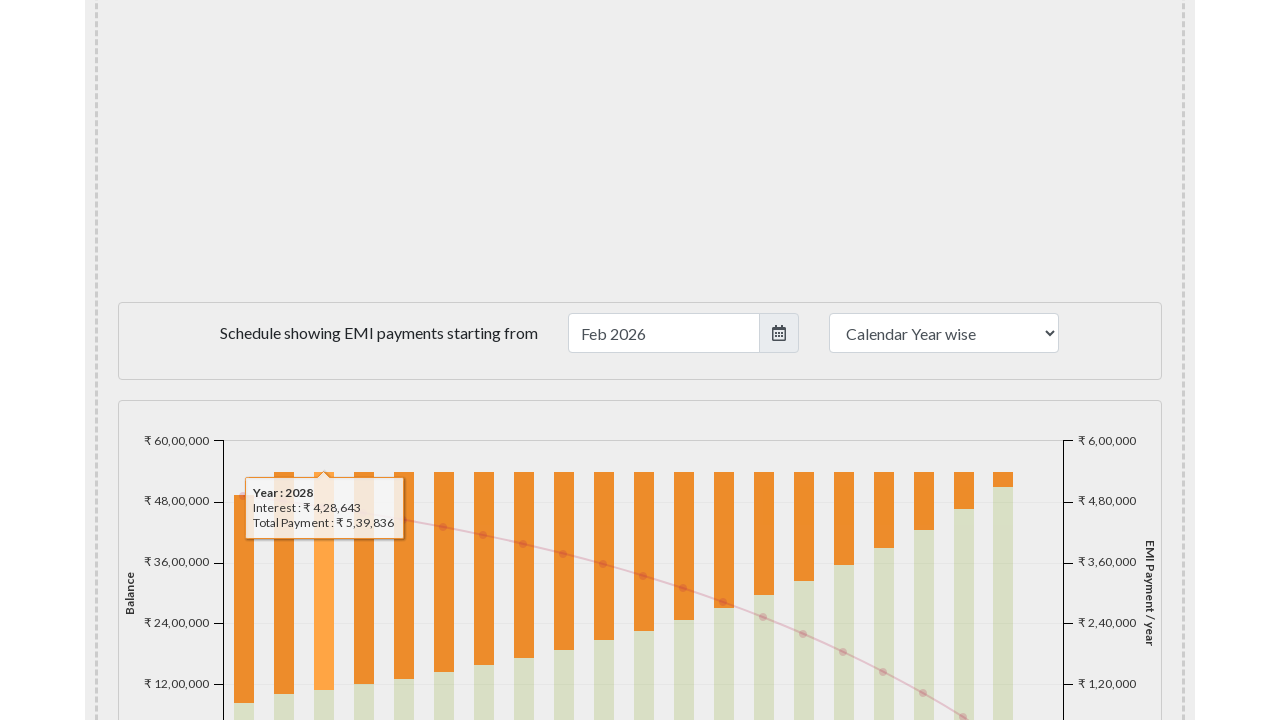

Hovered over chart element 4 to trigger tooltip at (364, 578) on xpath=//*[name()='svg']//*[name()='g' and @class='highcharts-series-group']//*[n
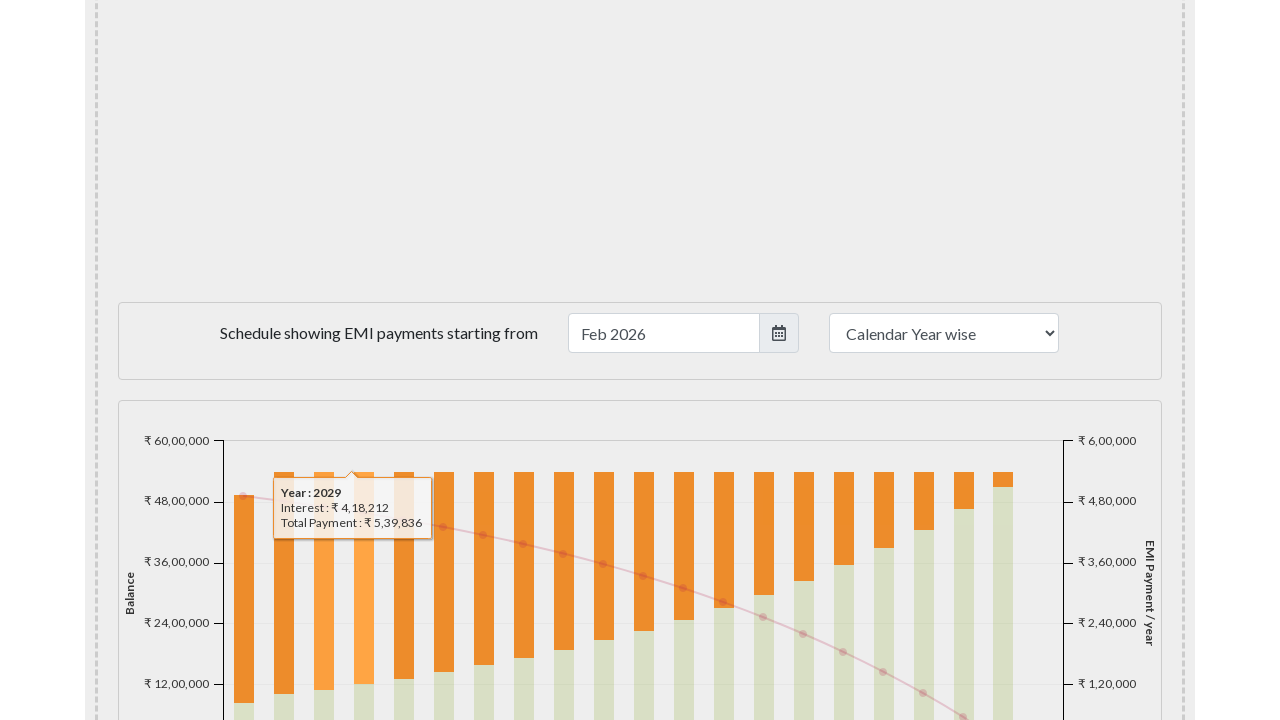

Waited 500ms for tooltip to appear on element 4
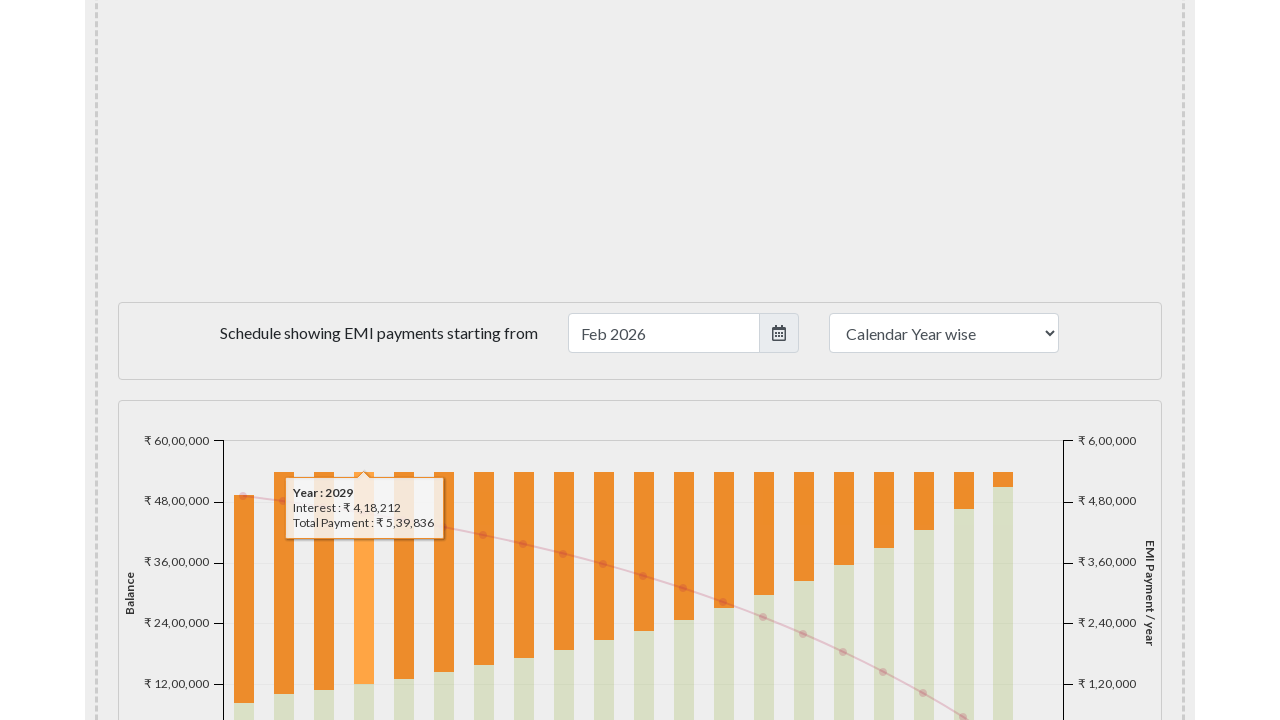

Hovered over chart element 5 to trigger tooltip at (404, 575) on xpath=//*[name()='svg']//*[name()='g' and @class='highcharts-series-group']//*[n
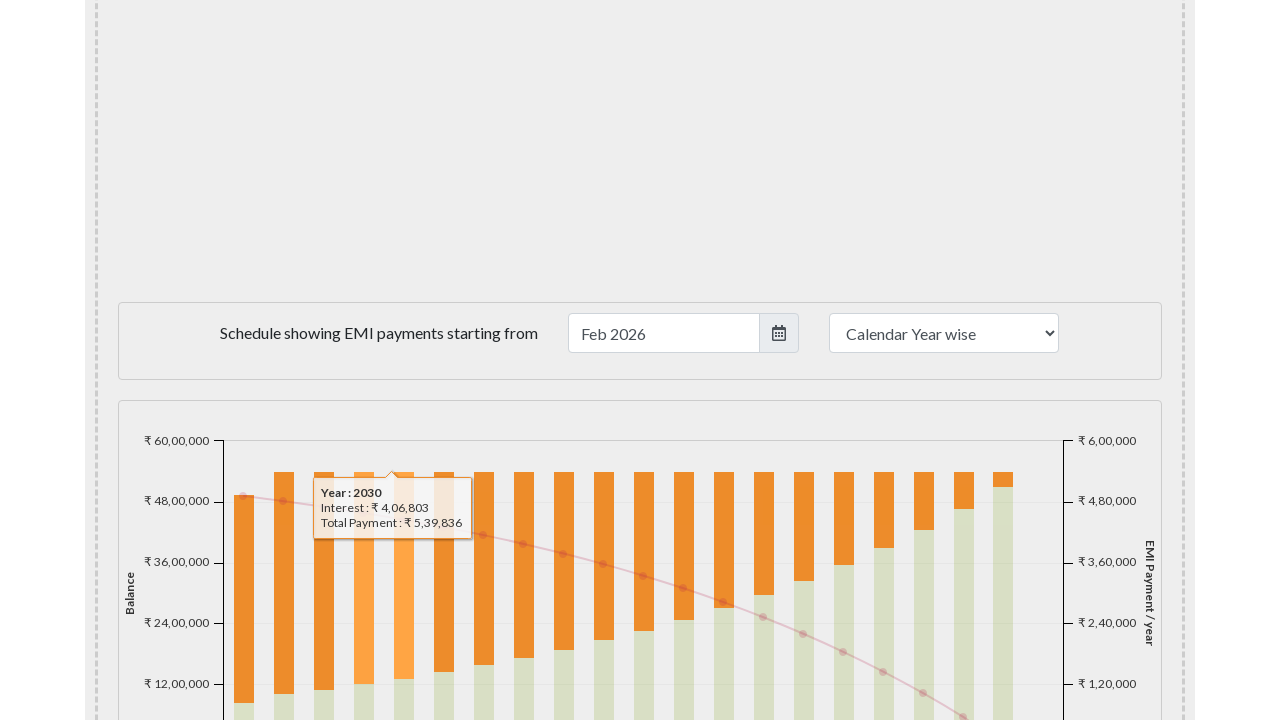

Waited 500ms for tooltip to appear on element 5
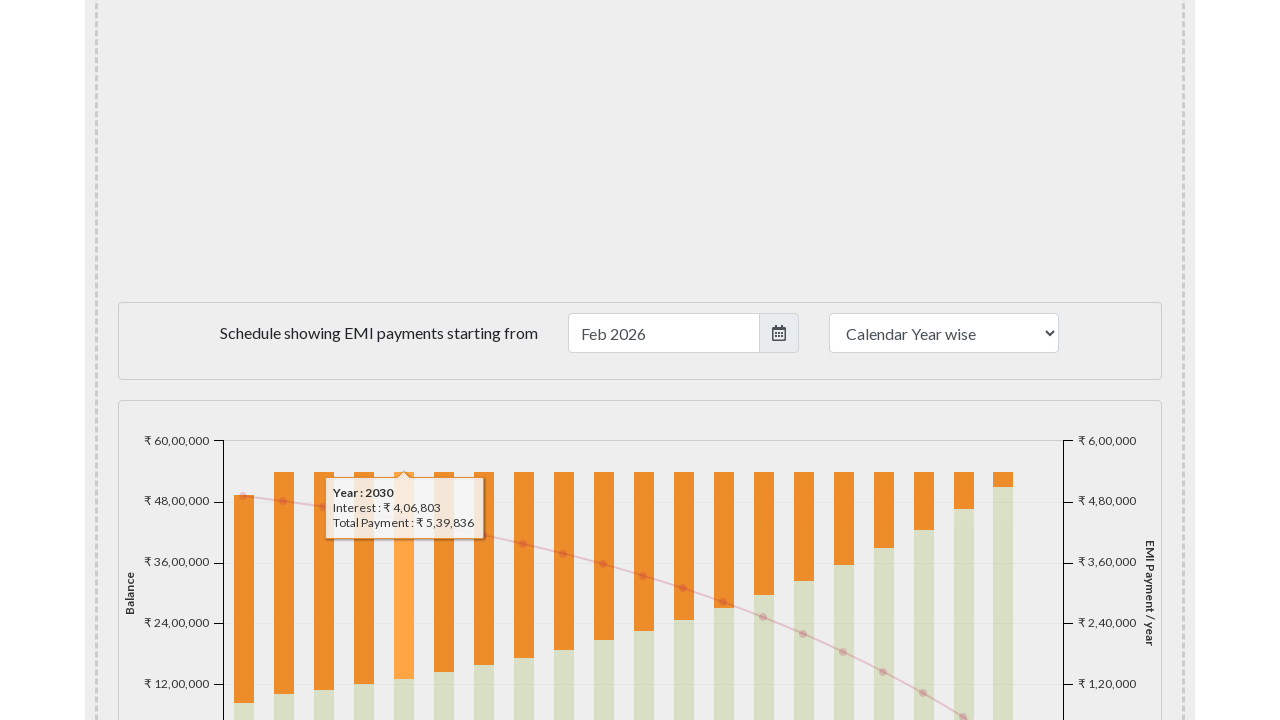

Hovered over first chart element to verify tooltip display at (244, 599) on xpath=//*[name()='svg']//*[name()='g' and @class='highcharts-series-group']//*[n
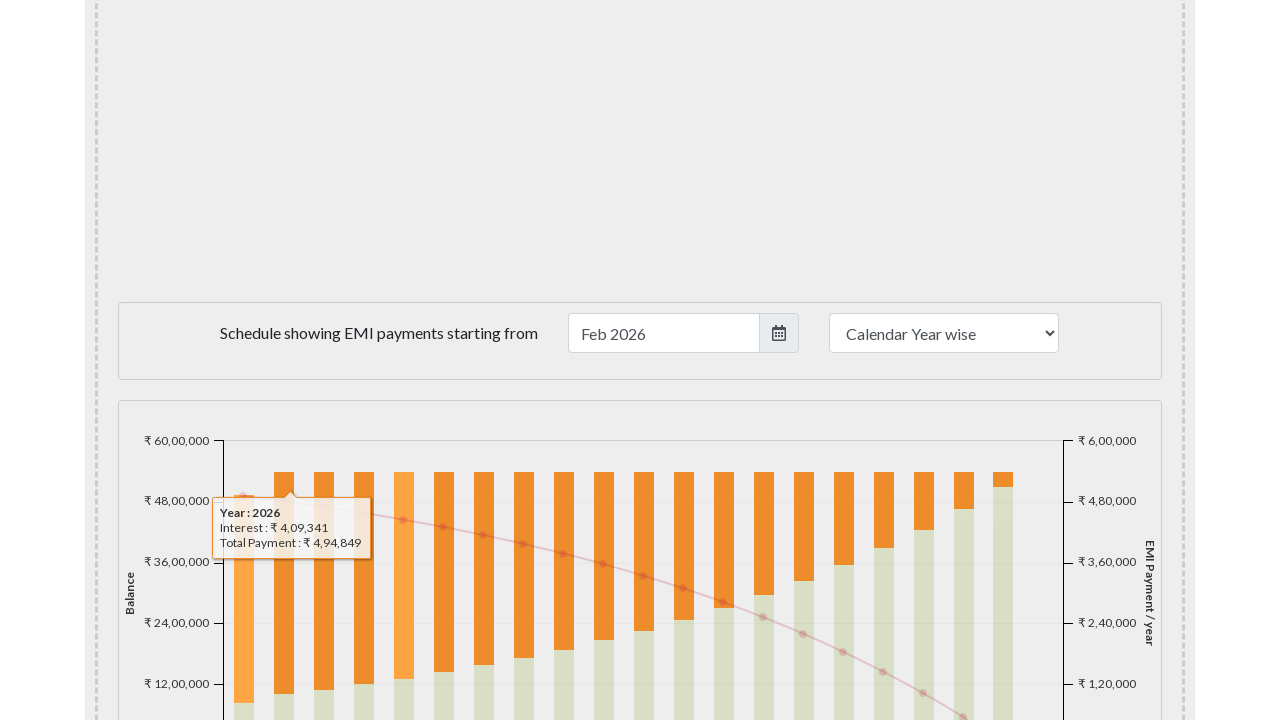

Tooltip element appeared and is visible on the chart
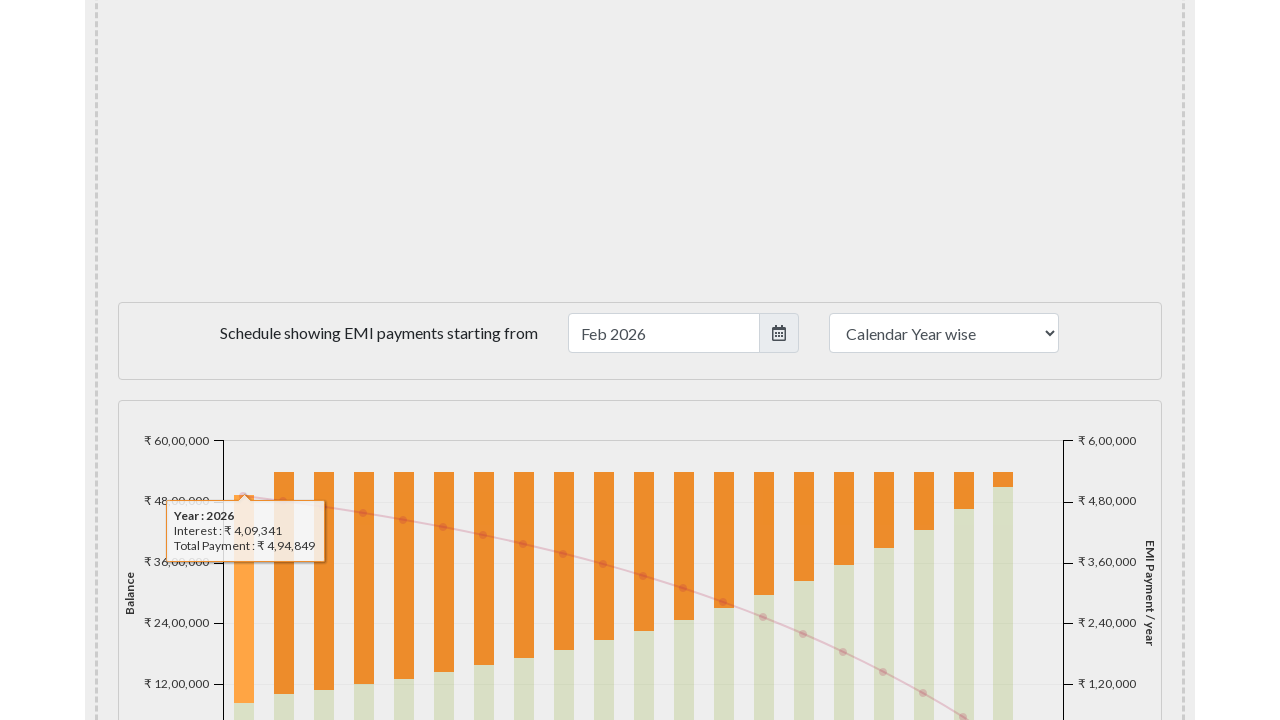

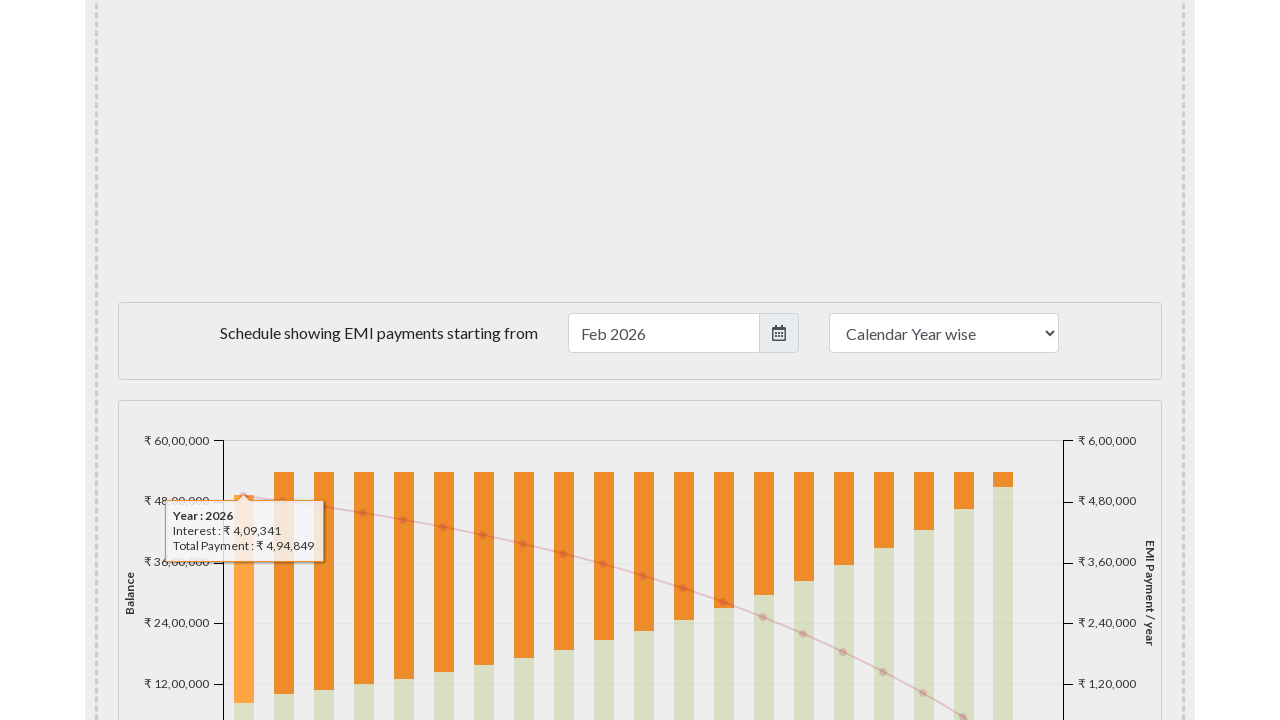